Tests window handling using a reusable method approach - clicks a link to open a new tab and verifies the new tab's title is "New Window"

Starting URL: https://the-internet.herokuapp.com/windows

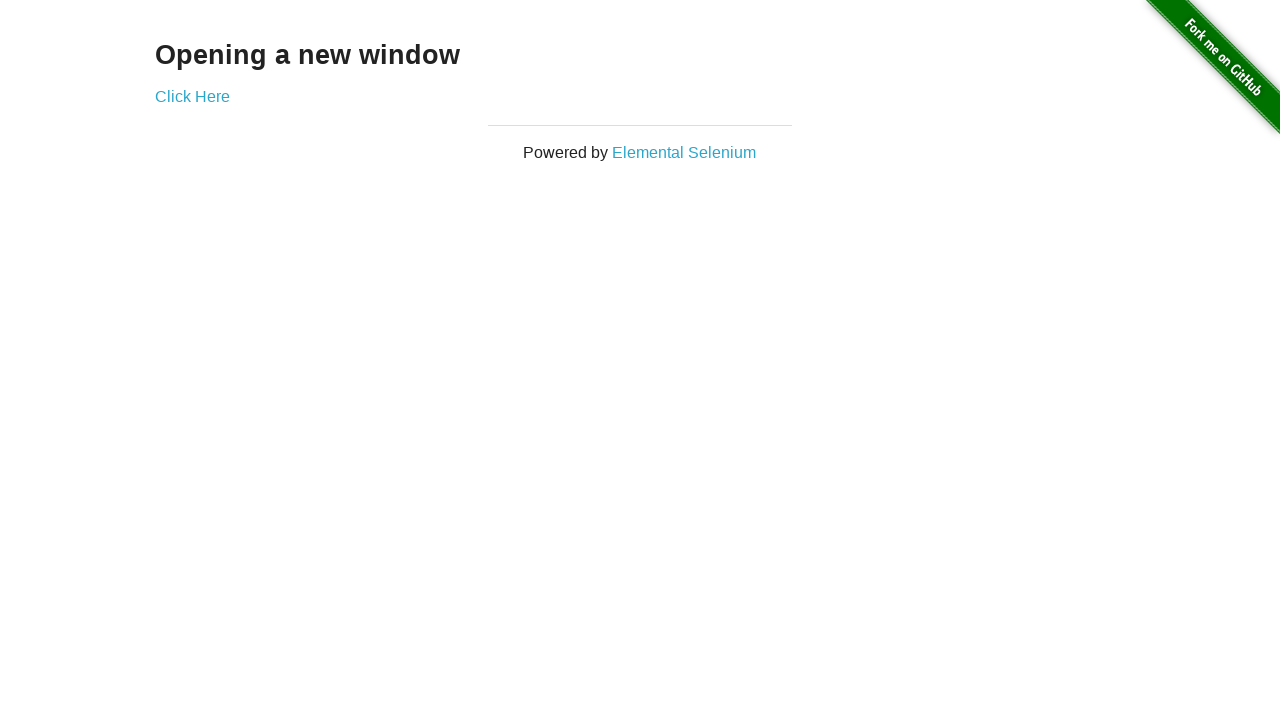

Clicked 'Click Here' link to open new tab at (192, 96) on xpath=//*[text()='Click Here']
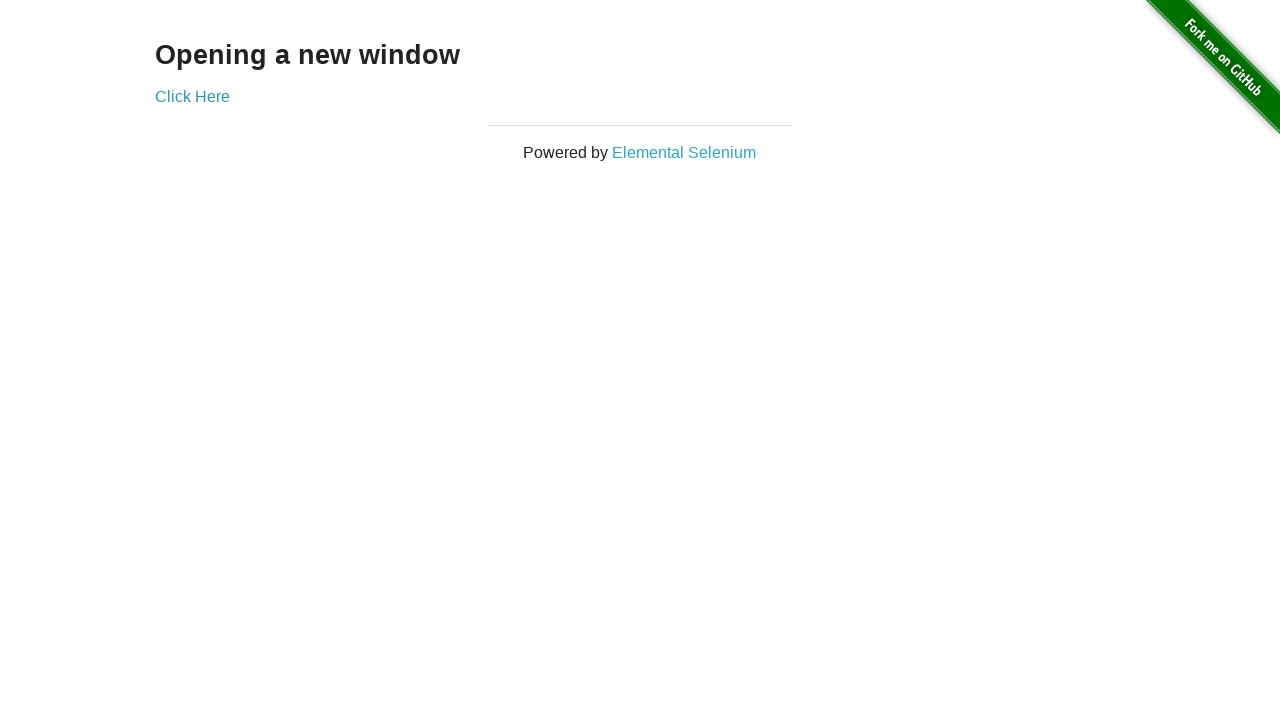

Captured new page/tab object
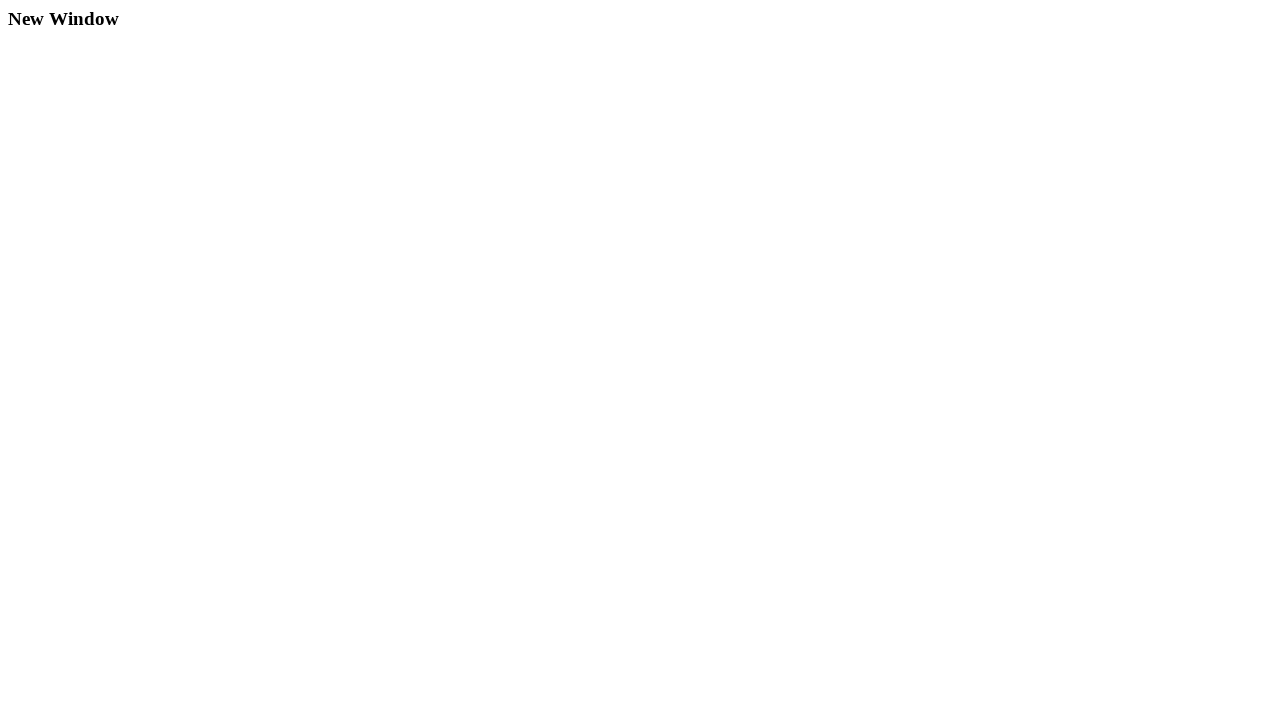

New page loaded successfully
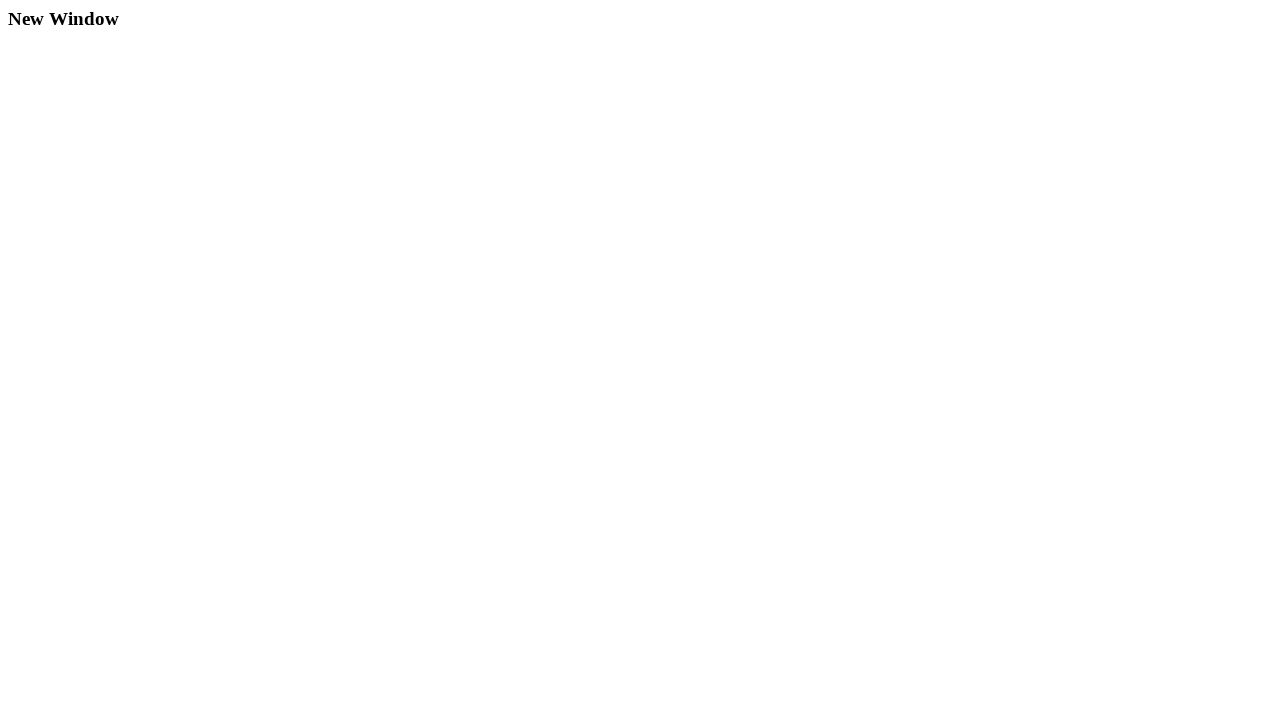

Verified new tab title is 'New Window'
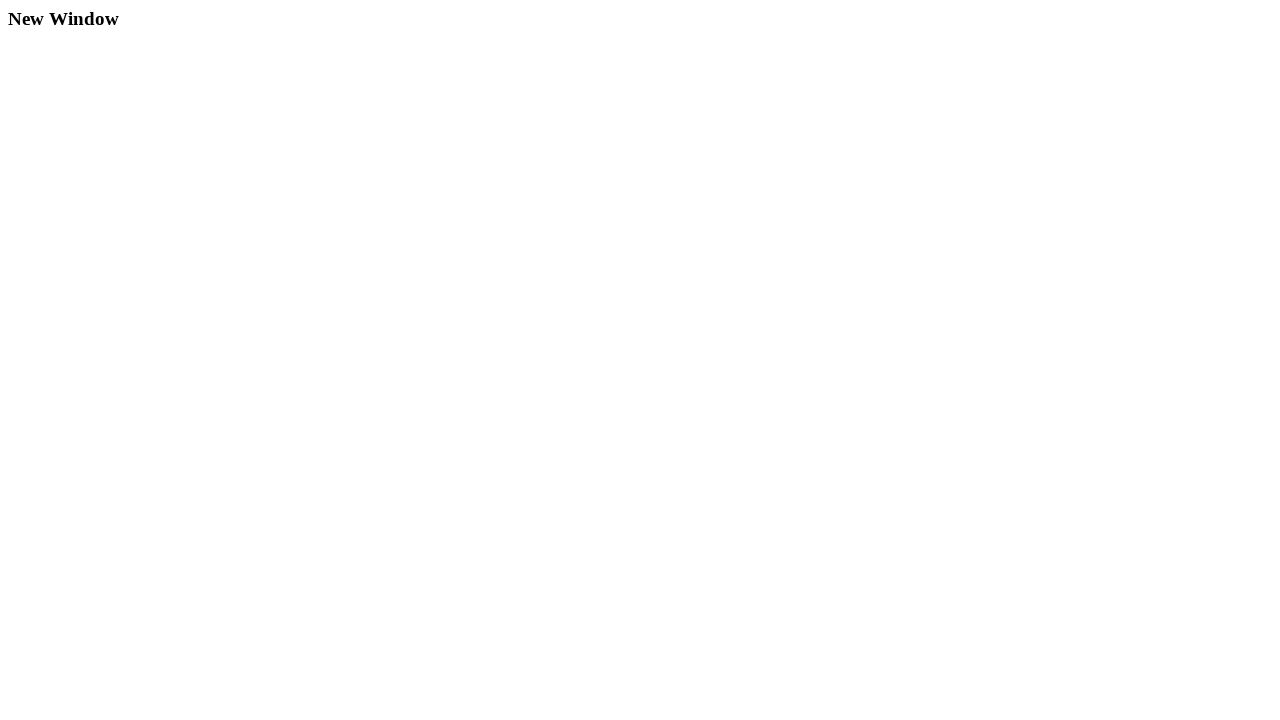

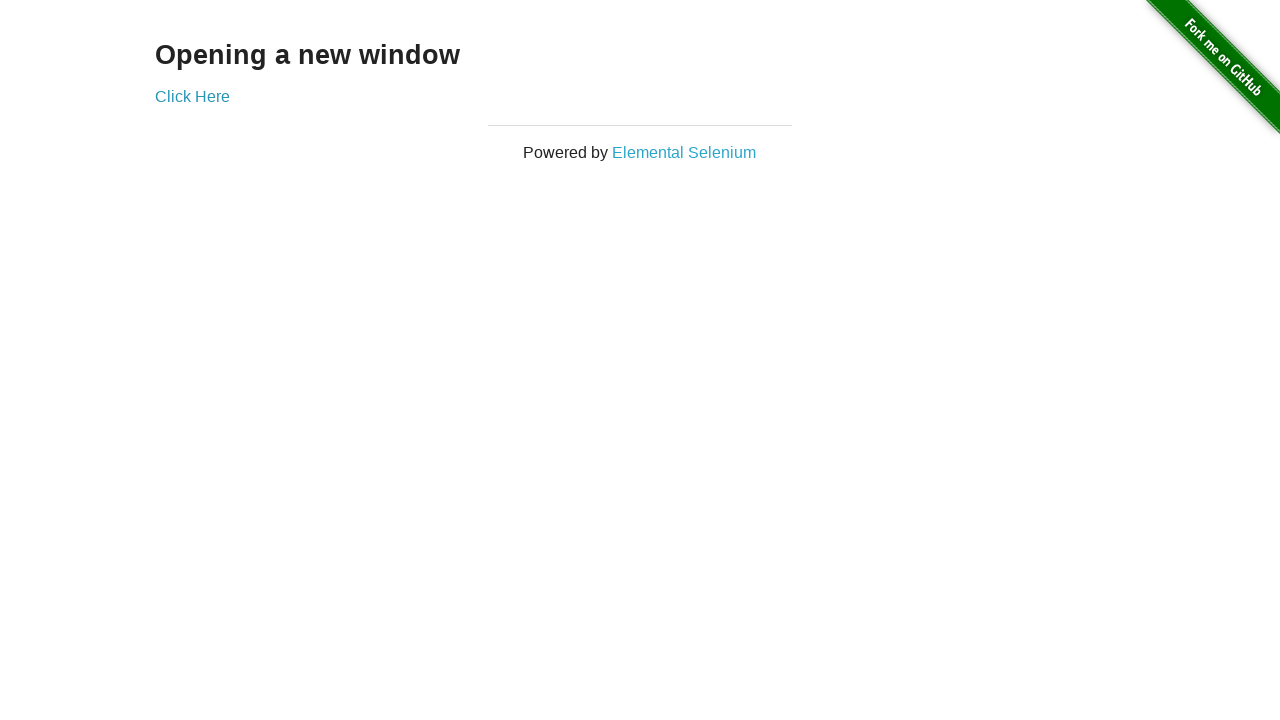